Tests handling a JavaScript prompt by clicking the third button, entering text, and verifying it appears in the result

Starting URL: https://the-internet.herokuapp.com/javascript_alerts

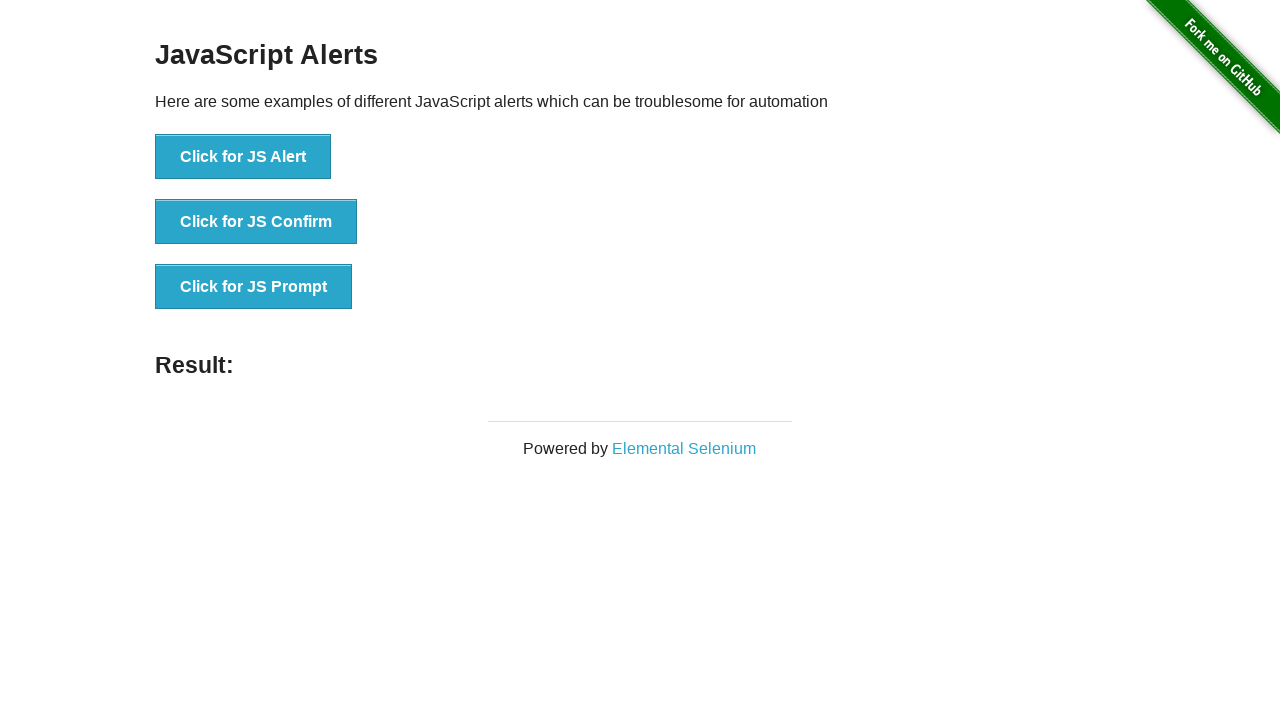

Set up dialog handler to accept prompt with 'John Doe'
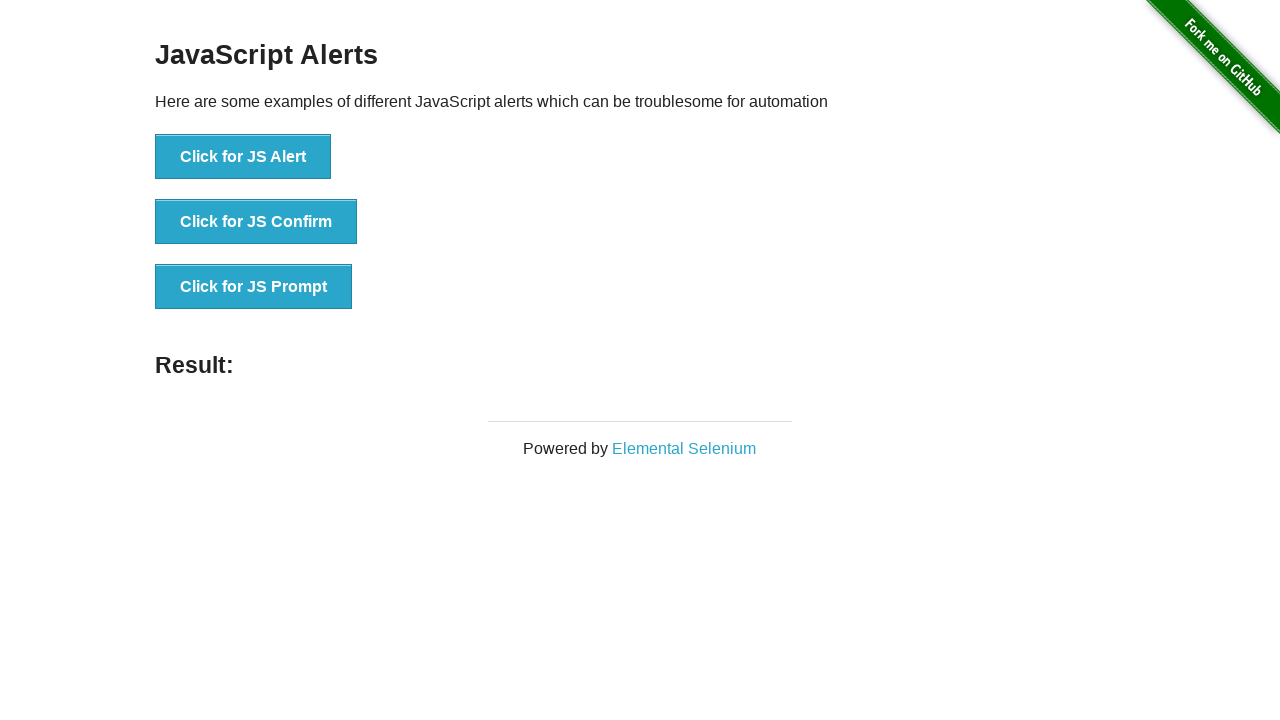

Clicked the third button to trigger JavaScript prompt at (254, 287) on button[onclick='jsPrompt()']
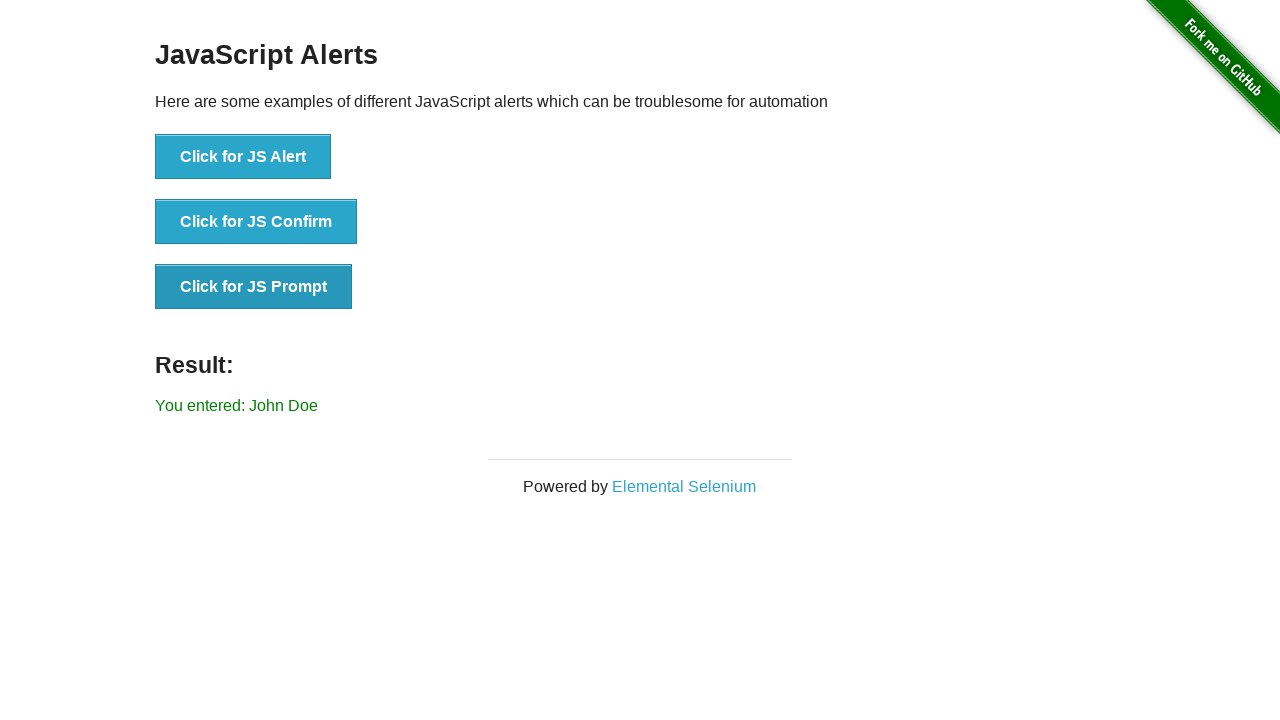

Located the result element
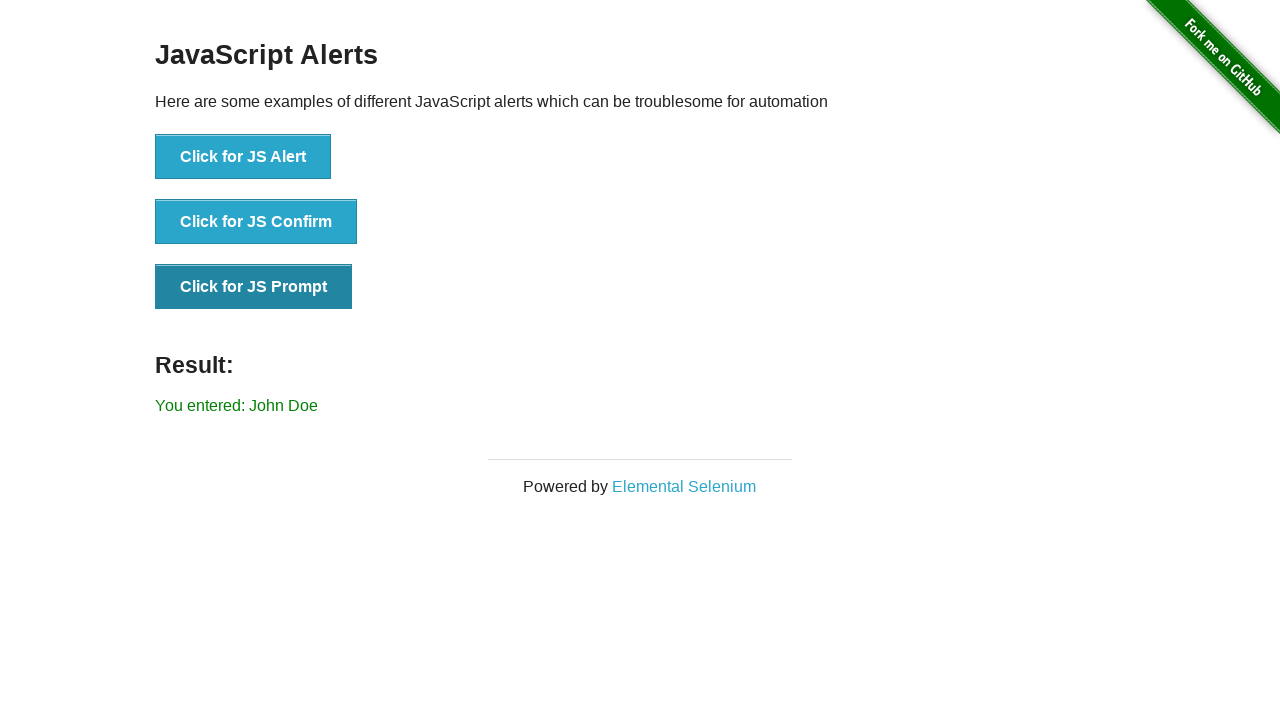

Verified 'John Doe' appears in the result message
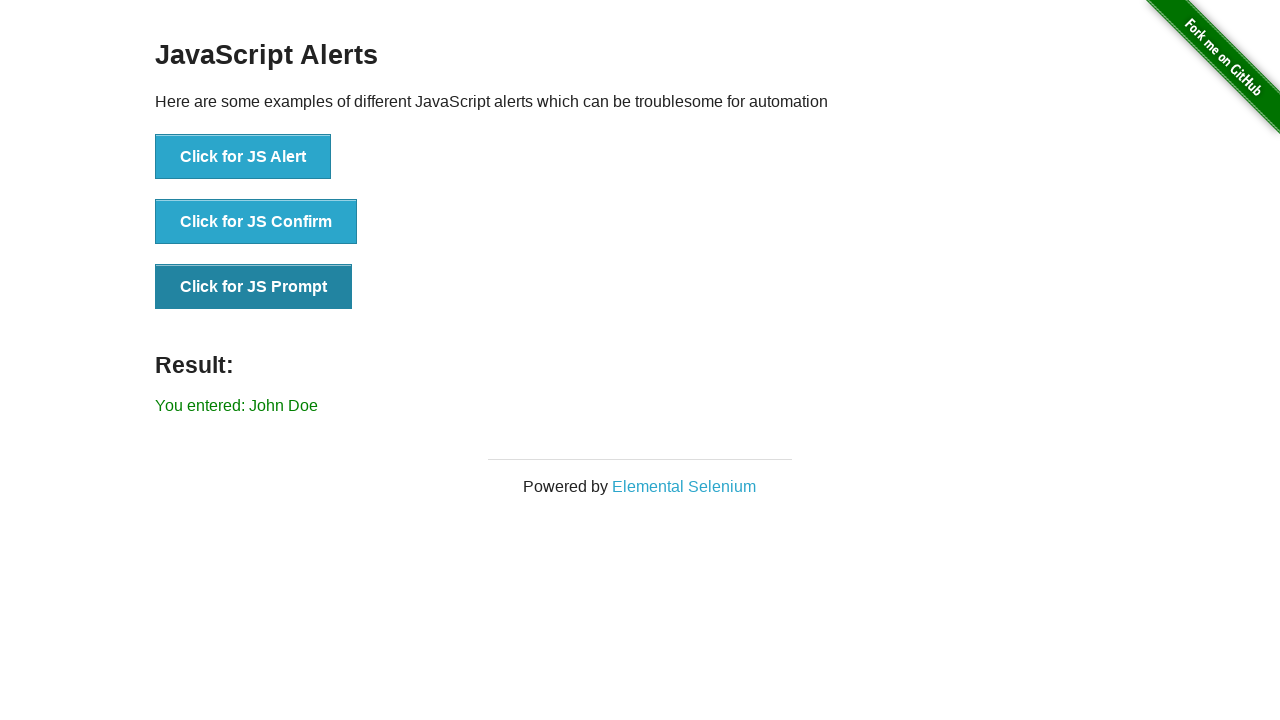

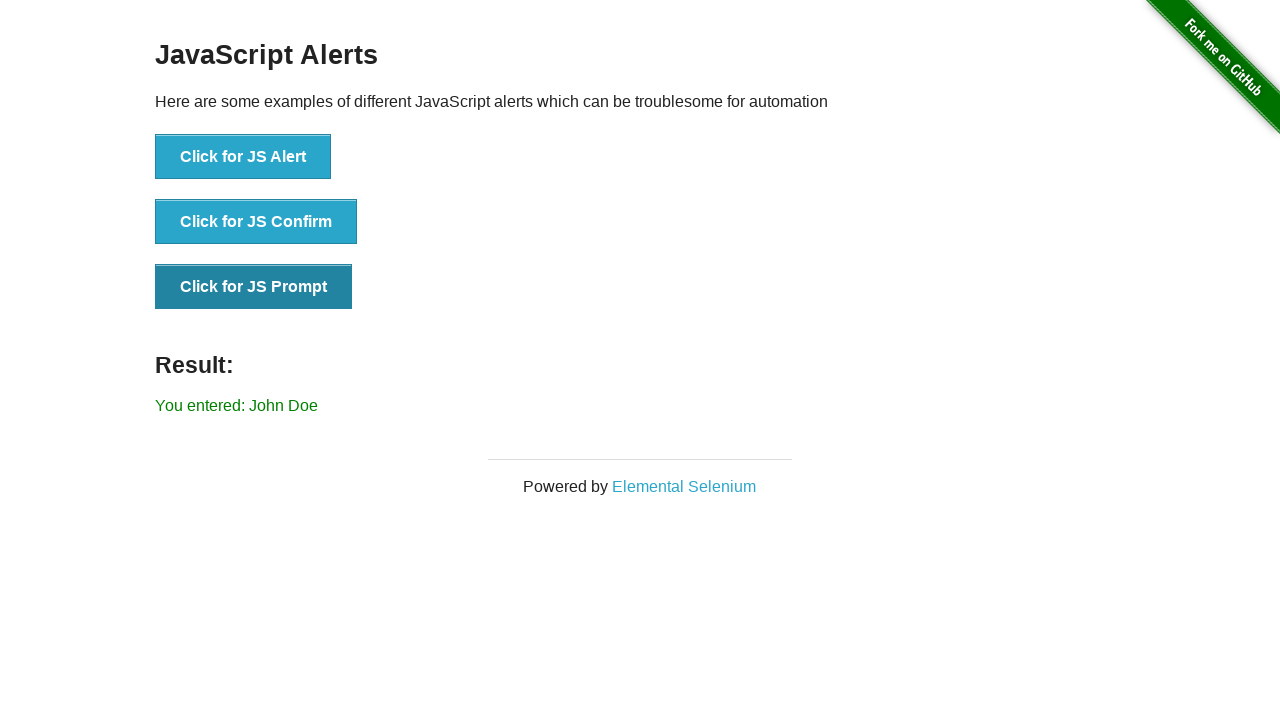